Tests the Playwright homepage by verifying the page title contains "Playwright", checking that the "Get Started" link has the correct href attribute, clicking it, and verifying navigation to the intro page.

Starting URL: https://playwright.dev

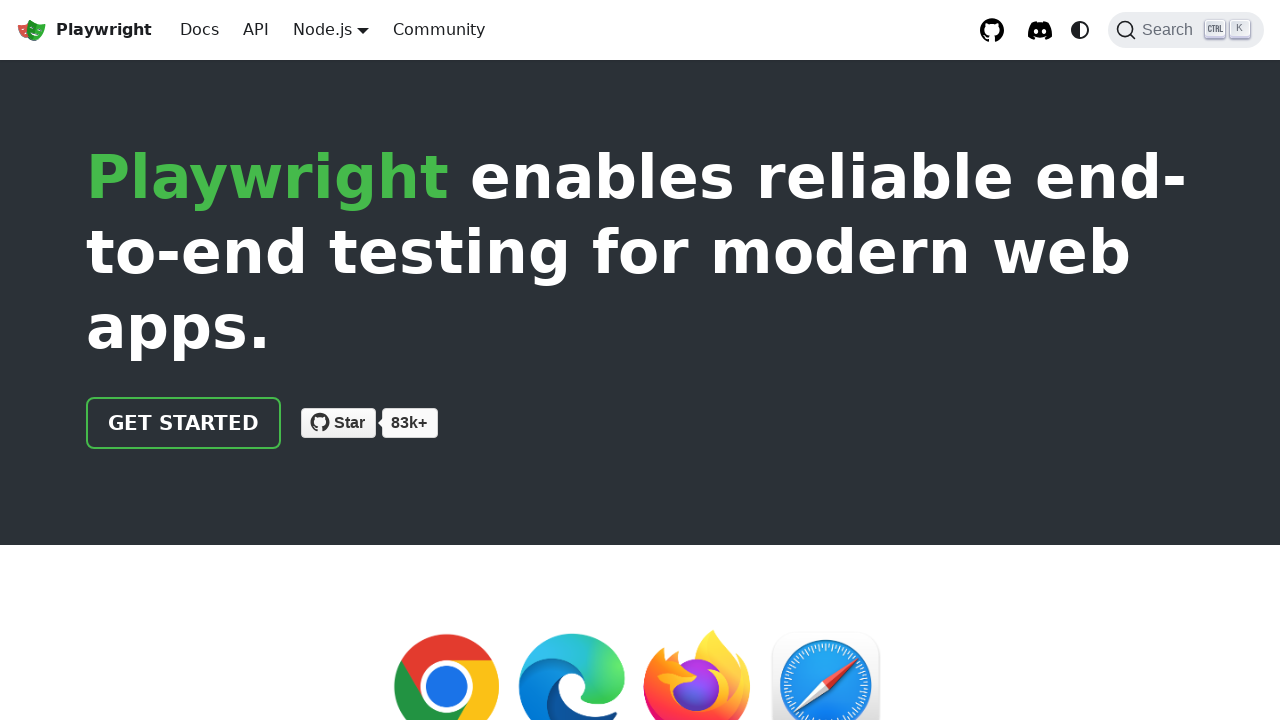

Verified page title contains 'Playwright'
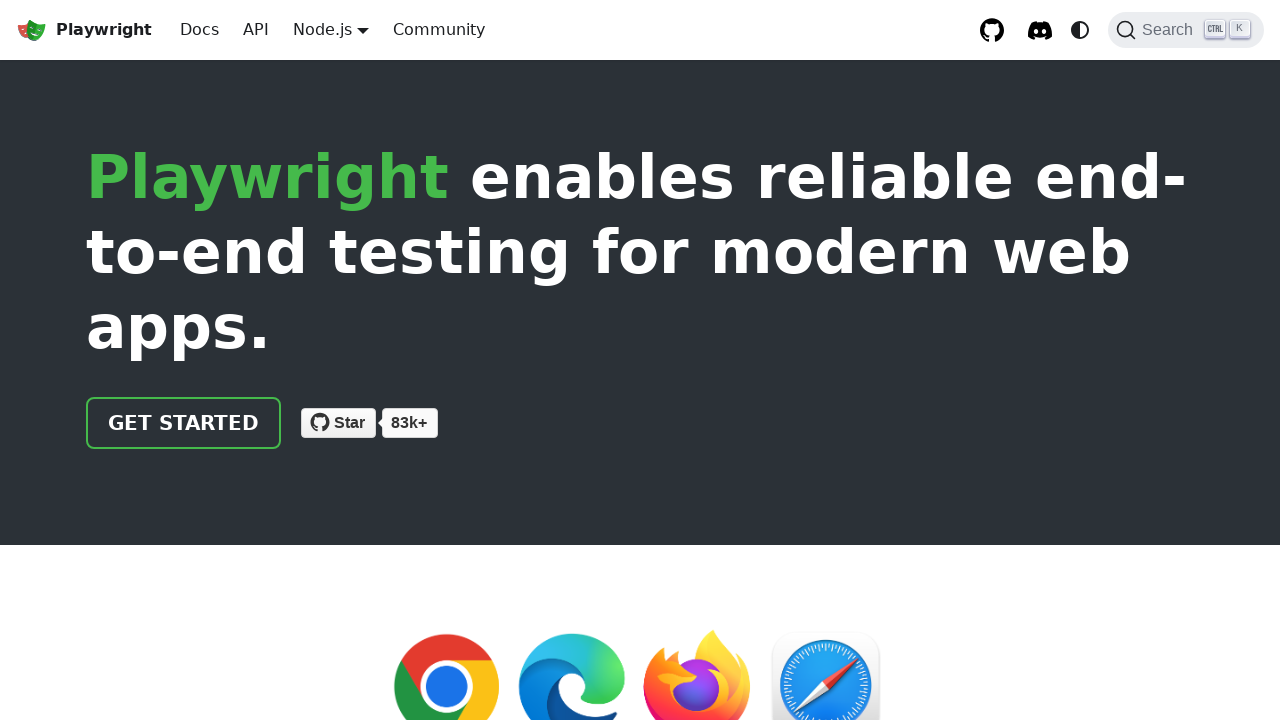

Located the 'Get Started' link
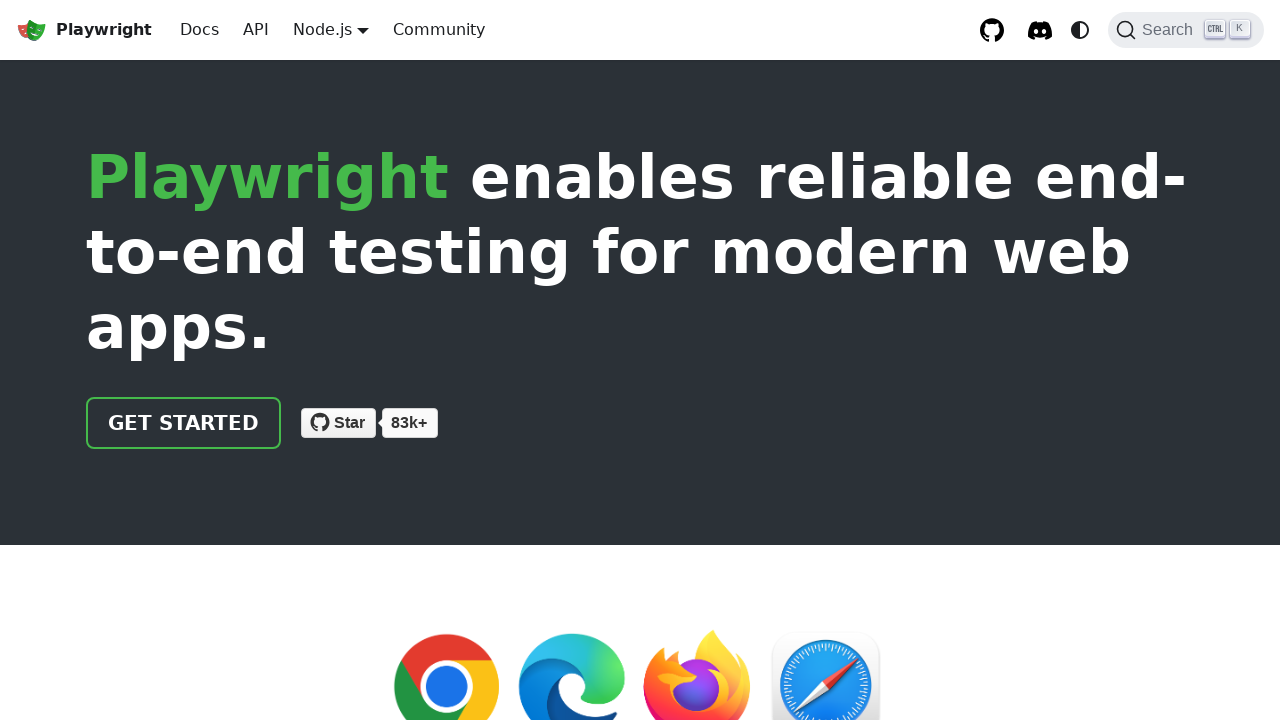

Verified 'Get Started' link has href '/docs/intro'
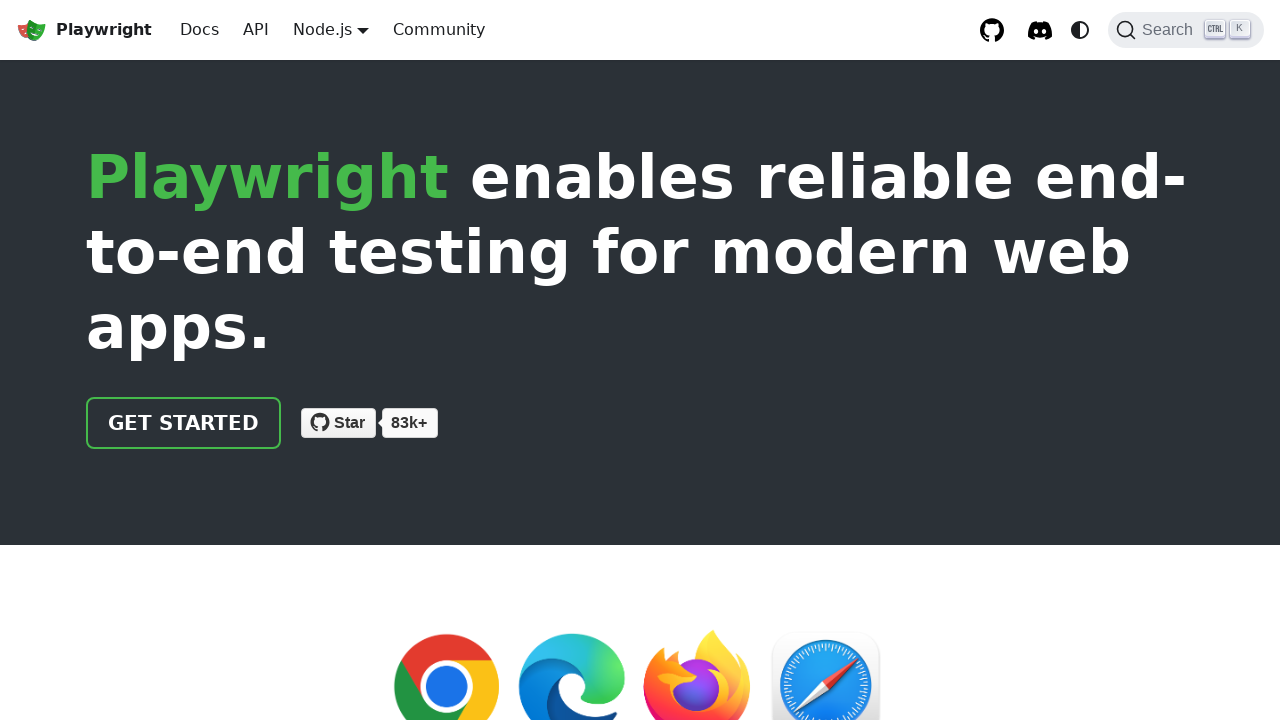

Clicked the 'Get Started' link at (184, 423) on text=Get Started
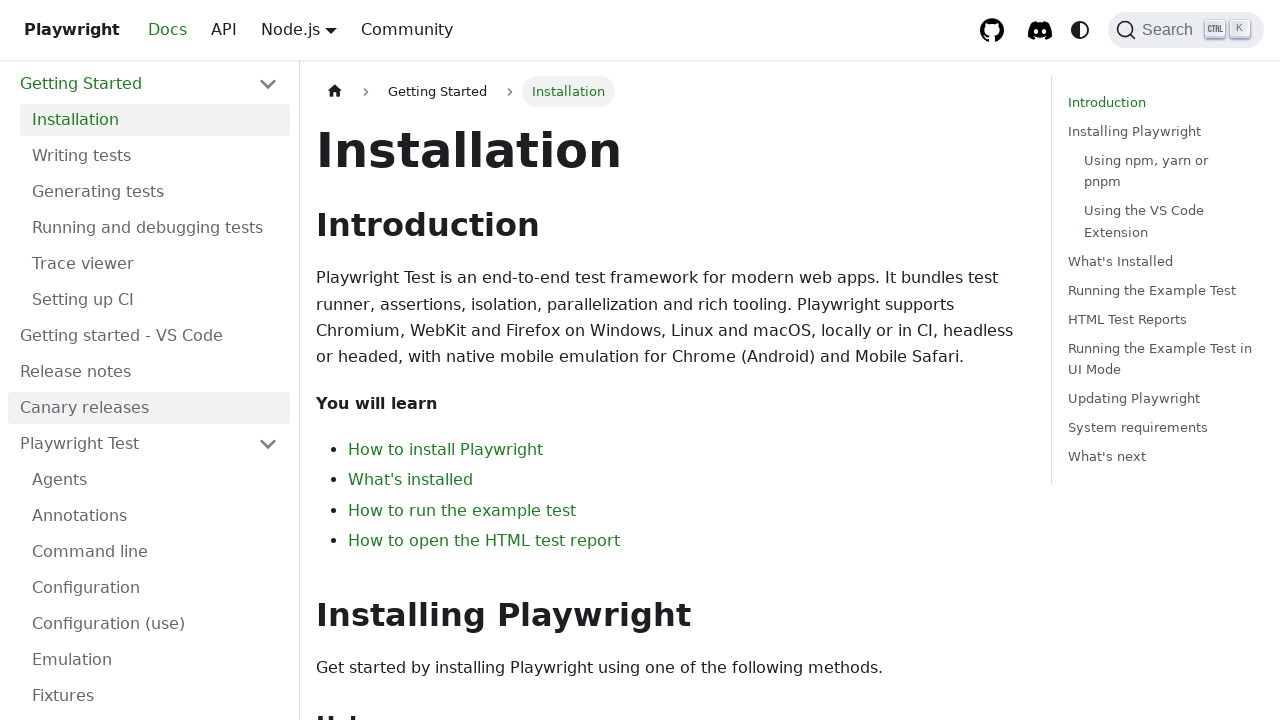

Verified navigation to intro page (URL contains 'intro')
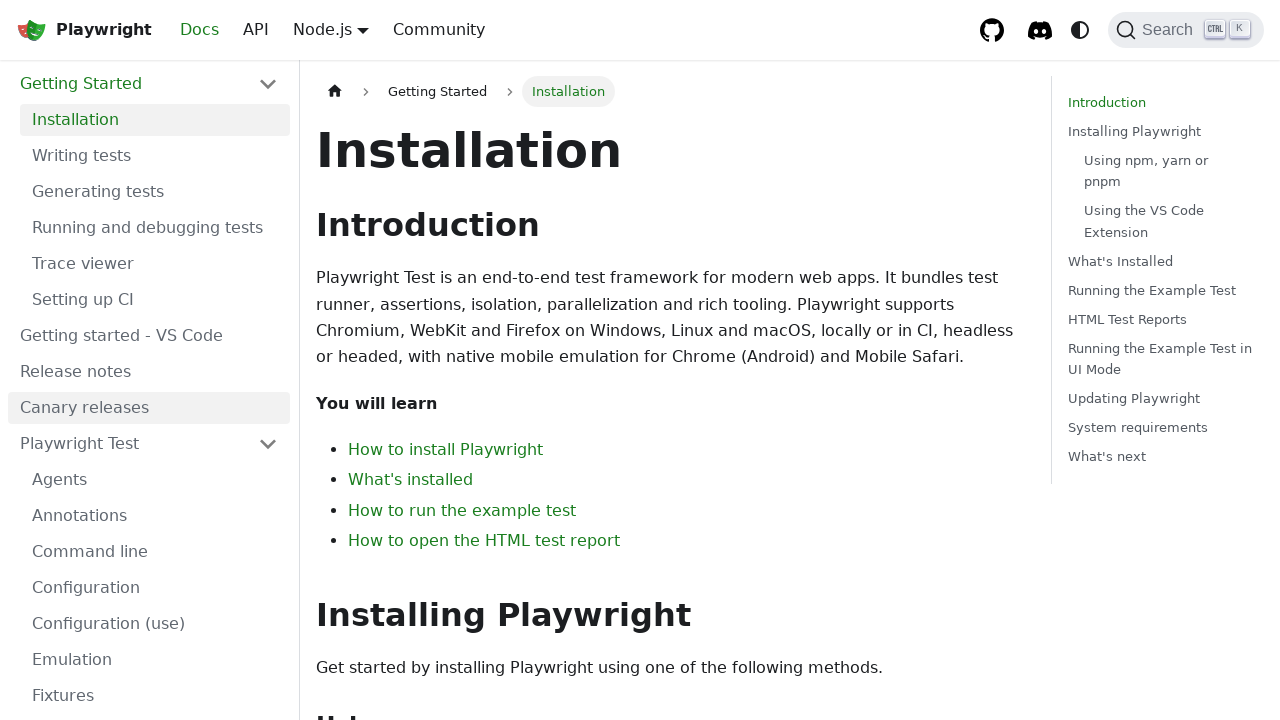

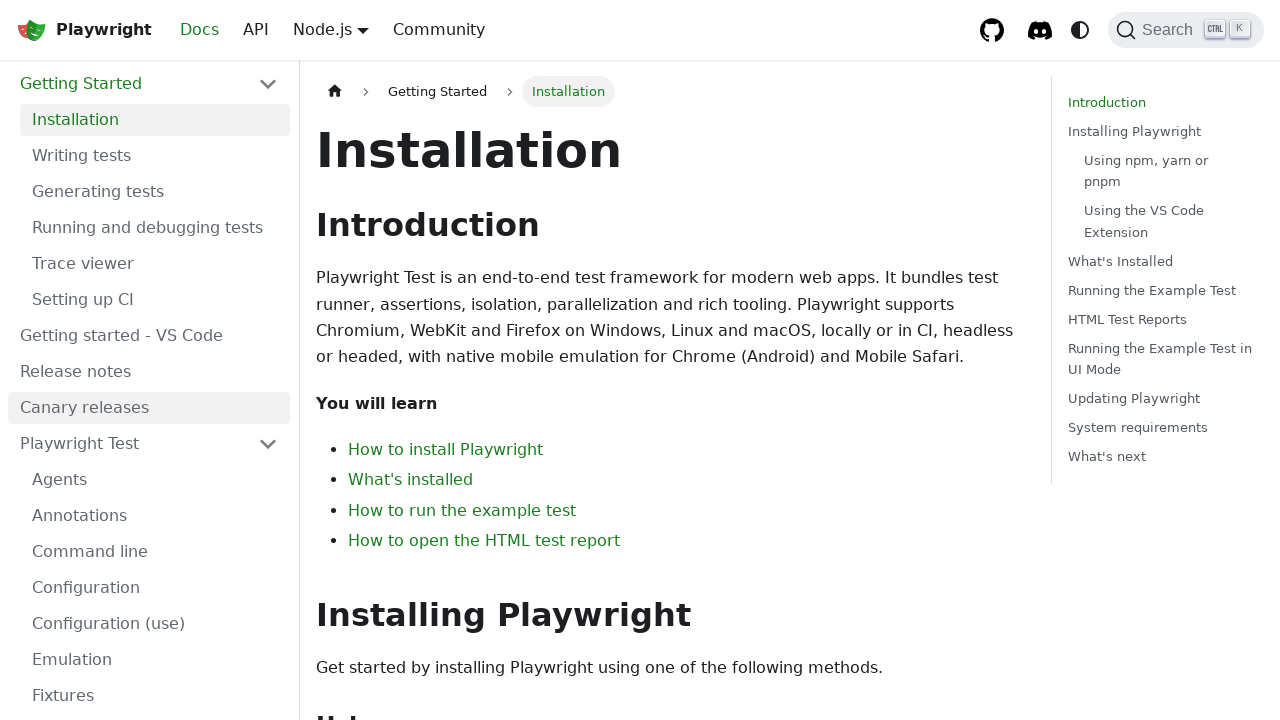